Tests alert handling functionality by navigating to the alerts demo page and clicking the confirm button to trigger a JavaScript confirm alert

Starting URL: https://demoqa.com/alerts

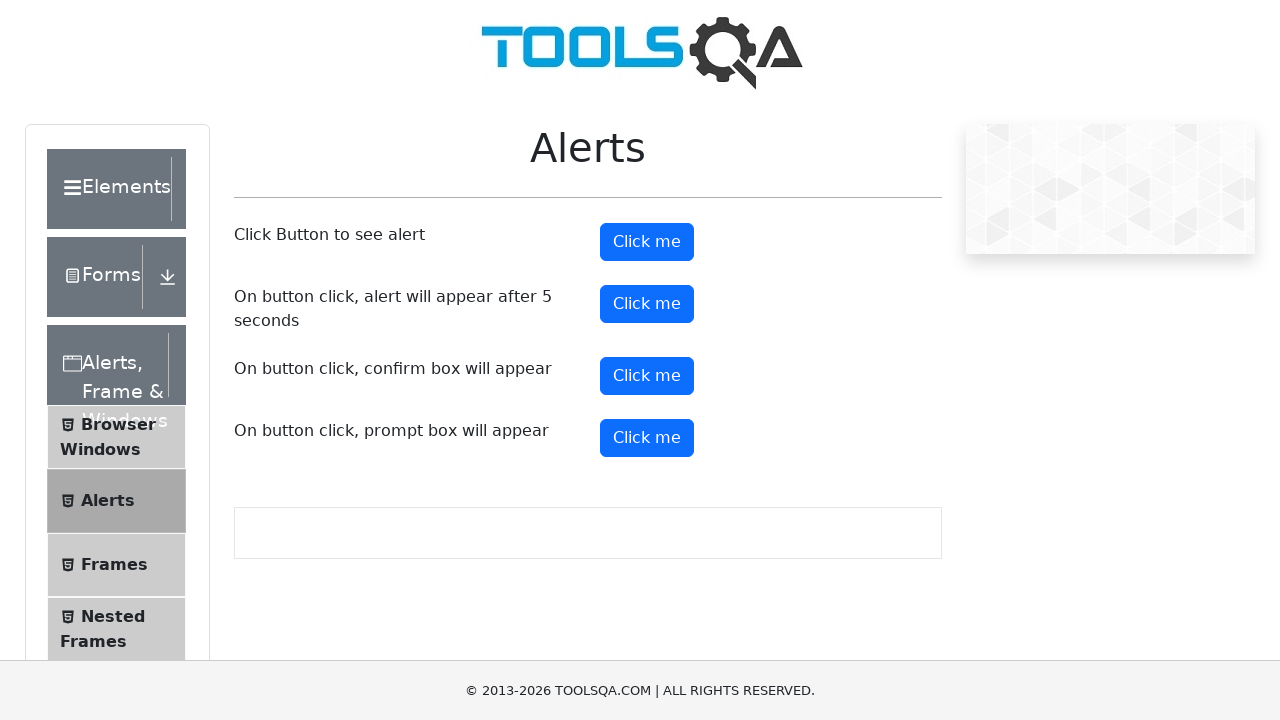

Set up dialog handler to accept alerts
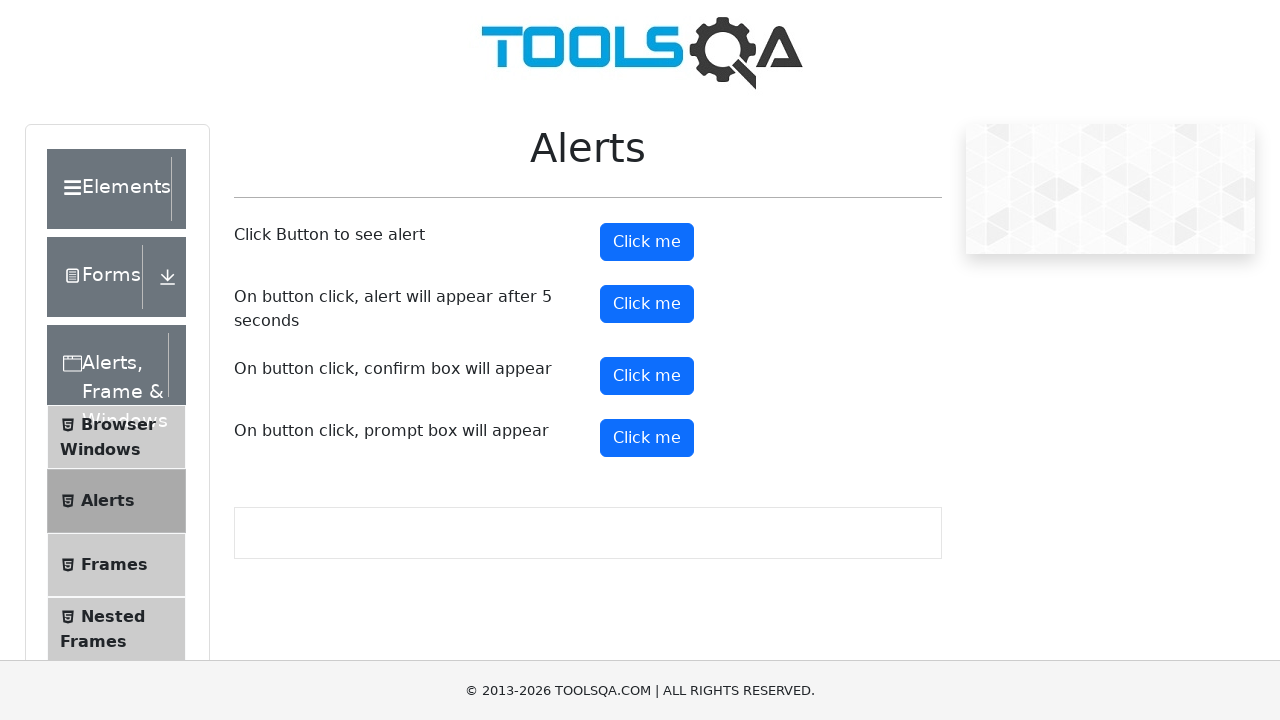

Clicked the confirm button to trigger alert at (647, 376) on #confirmButton
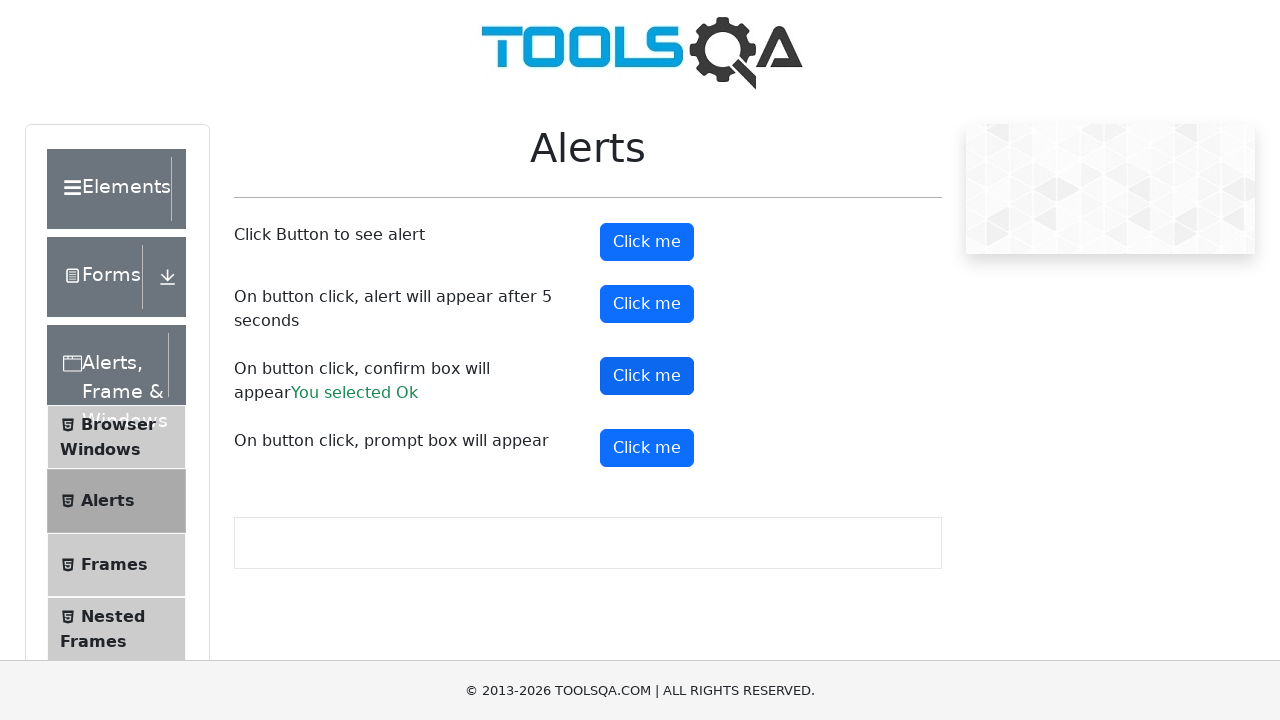

Waited for alert to be handled
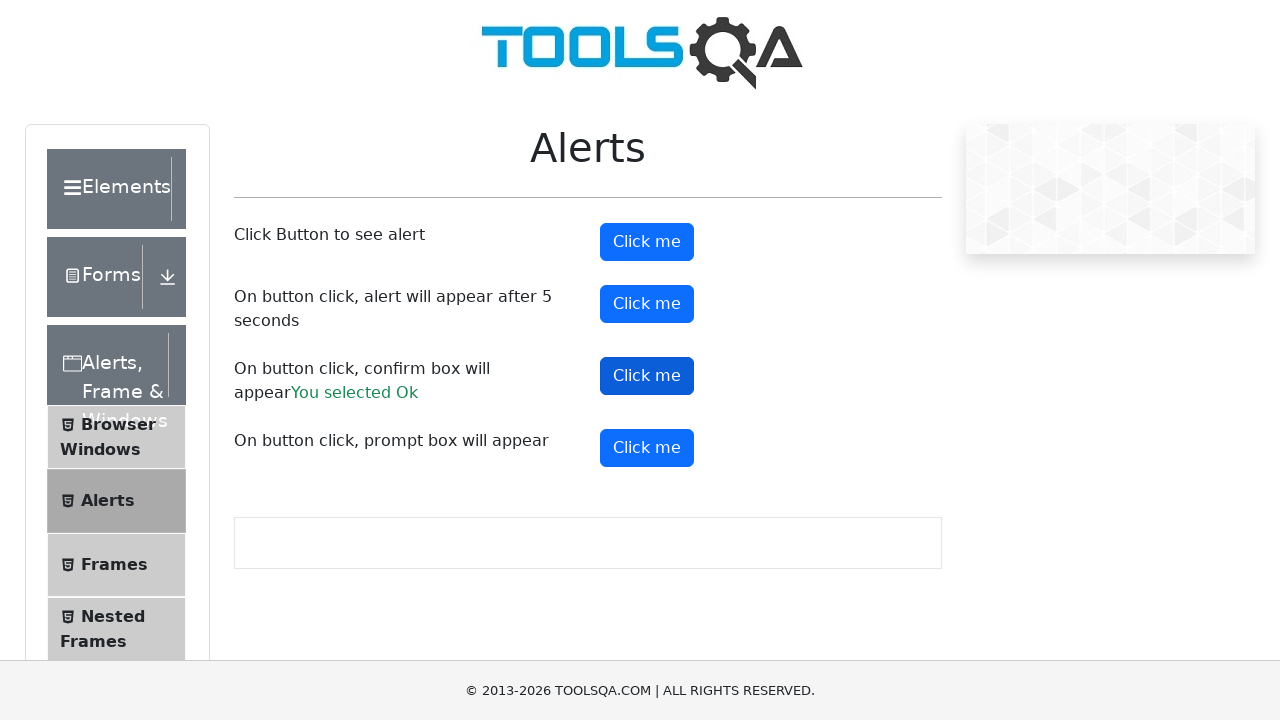

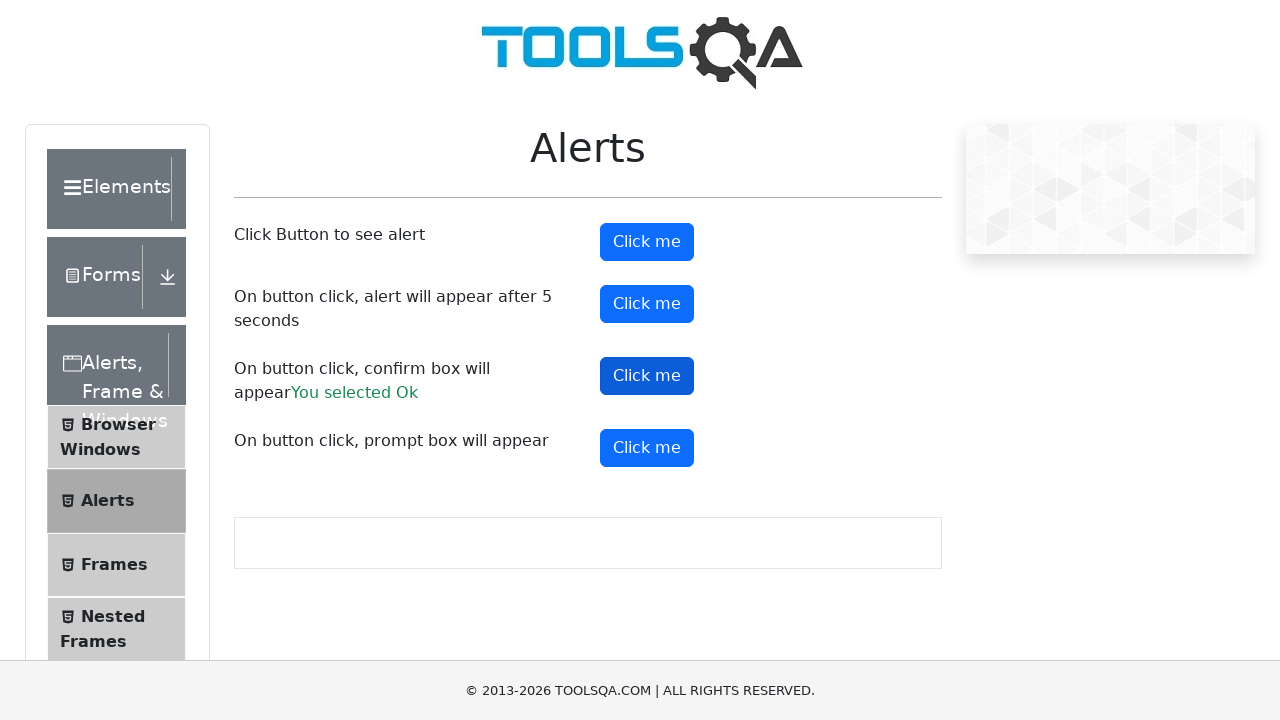